Navigates to two different test pages and verifies that separate lazy mobile elements can interact with separate drivers by comparing text content from different pages.

Starting URL: https://openmaqs.github.io/TestingSite/Automation/async.html

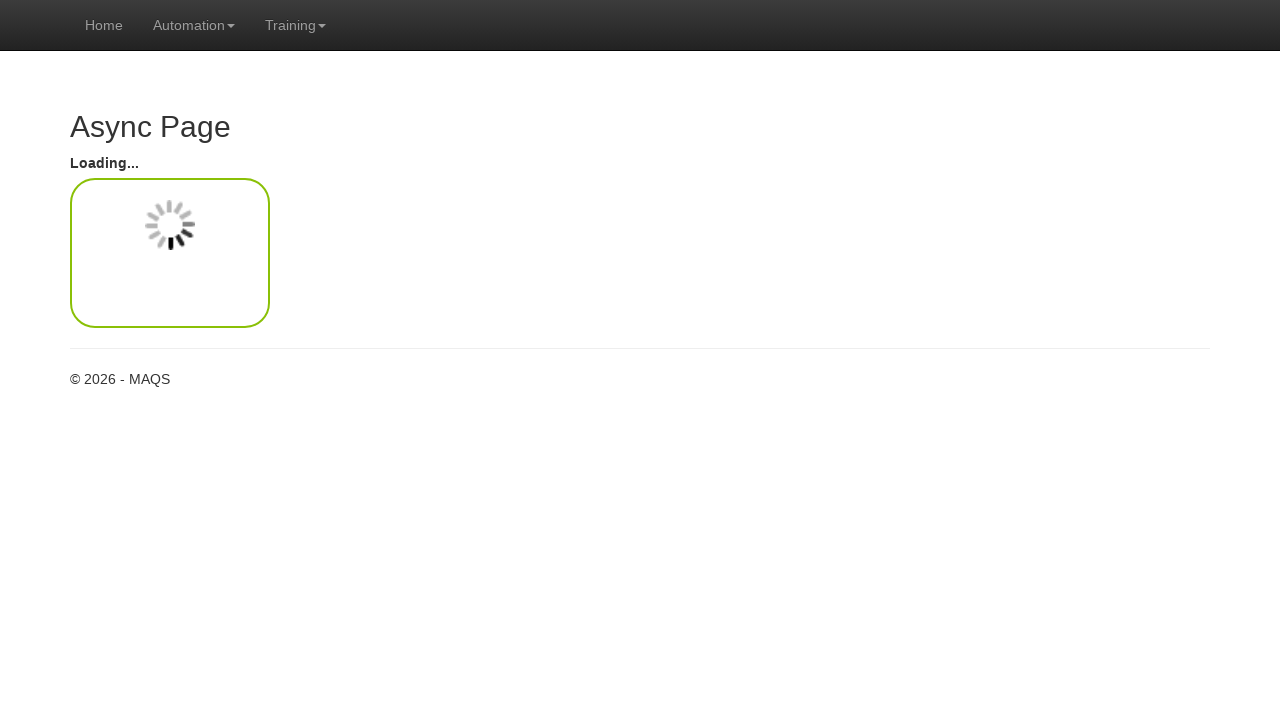

Waited for async.html page to load
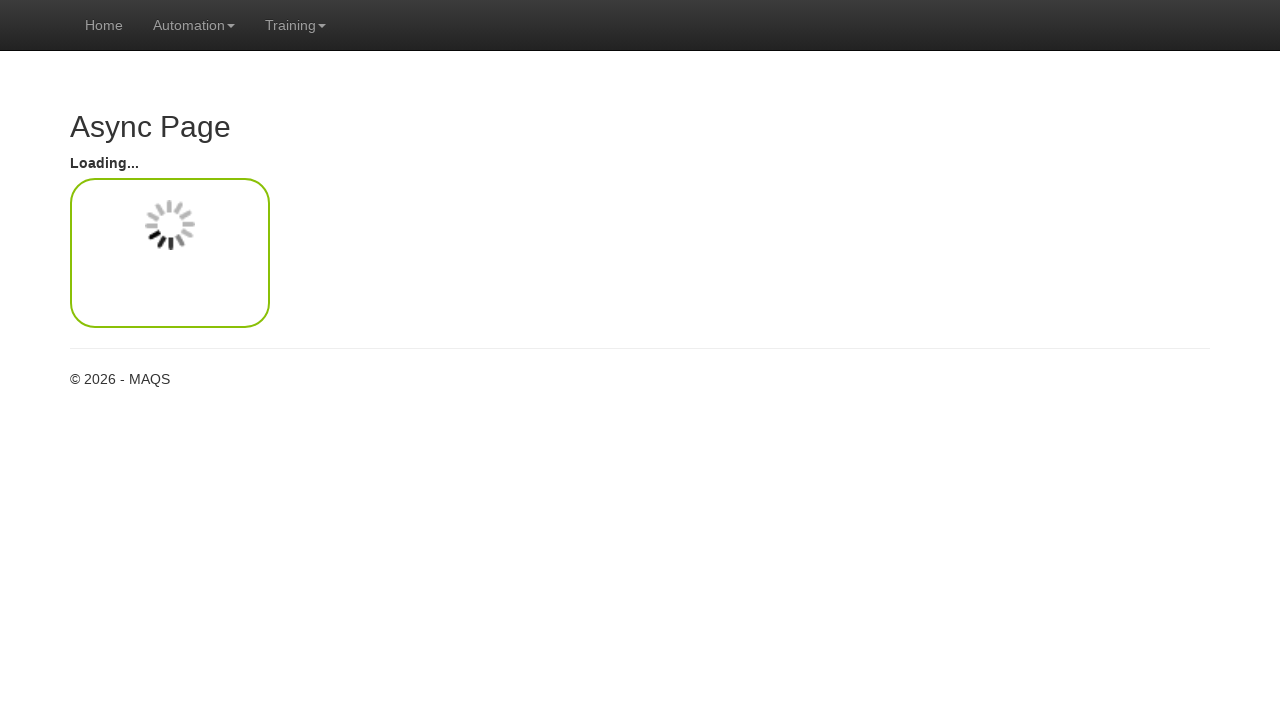

Retrieved text content from async.html page body
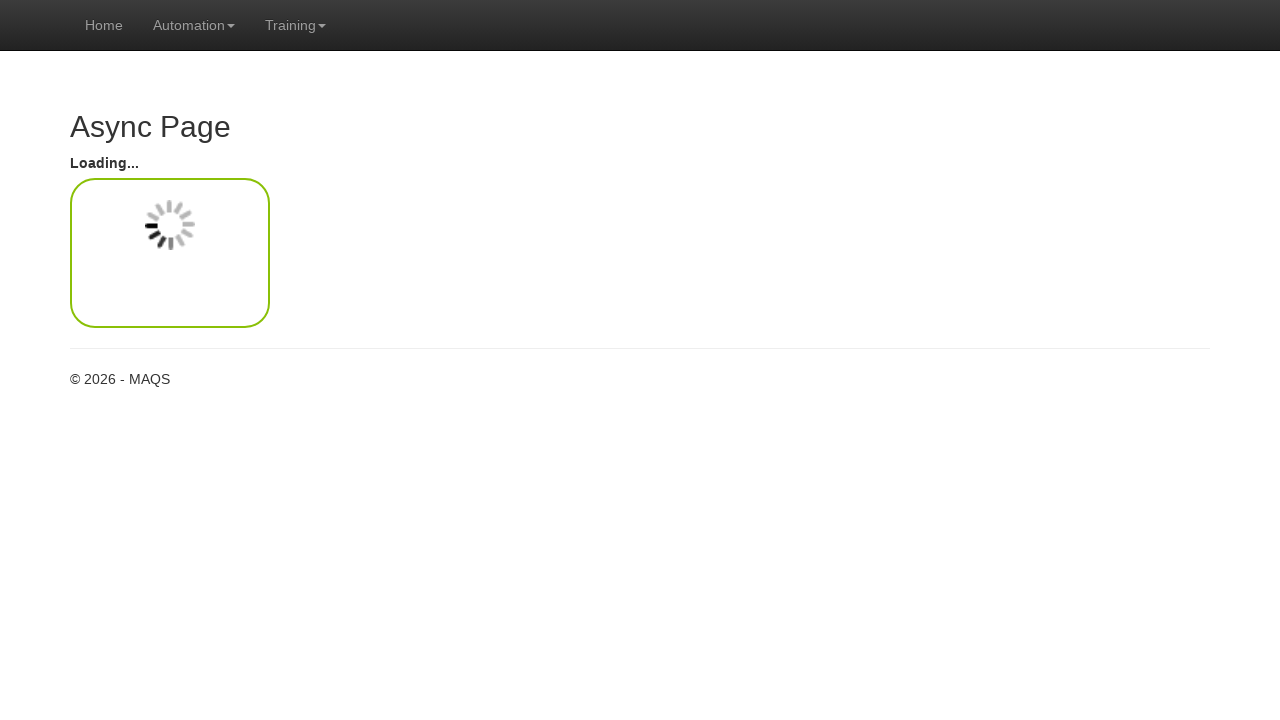

Navigated to second page (Automation page)
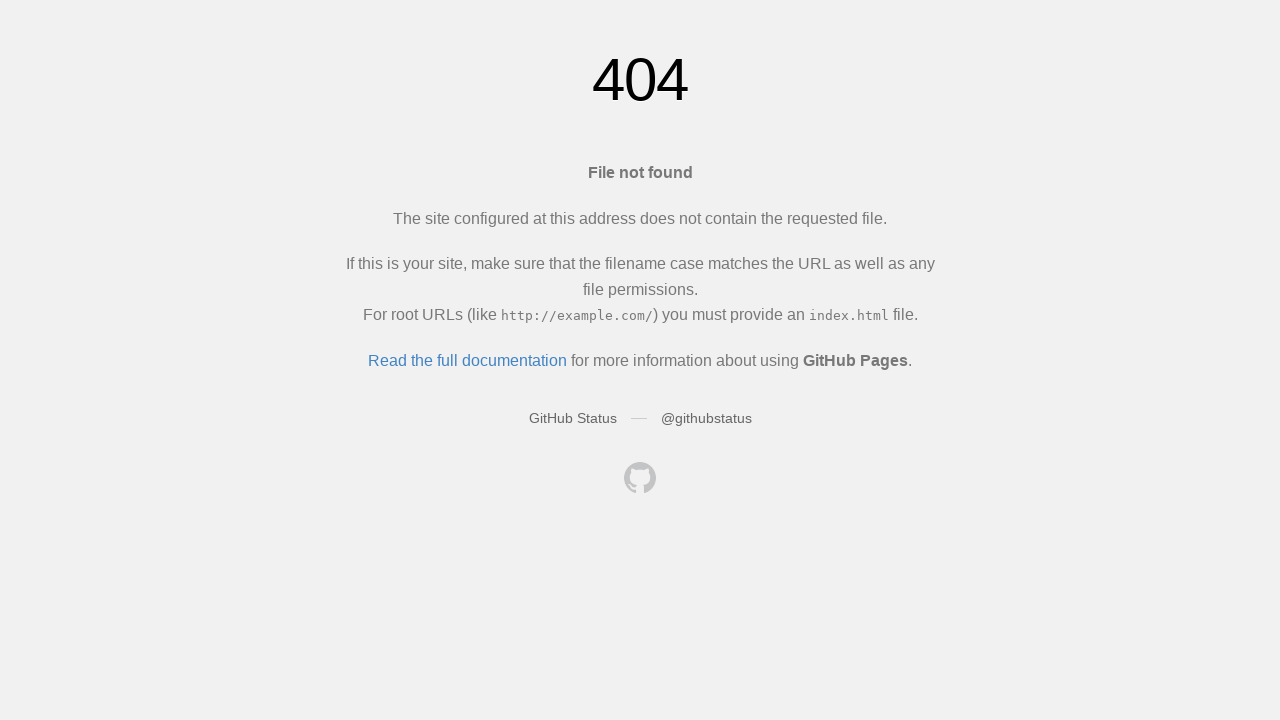

Waited for Automation page to load
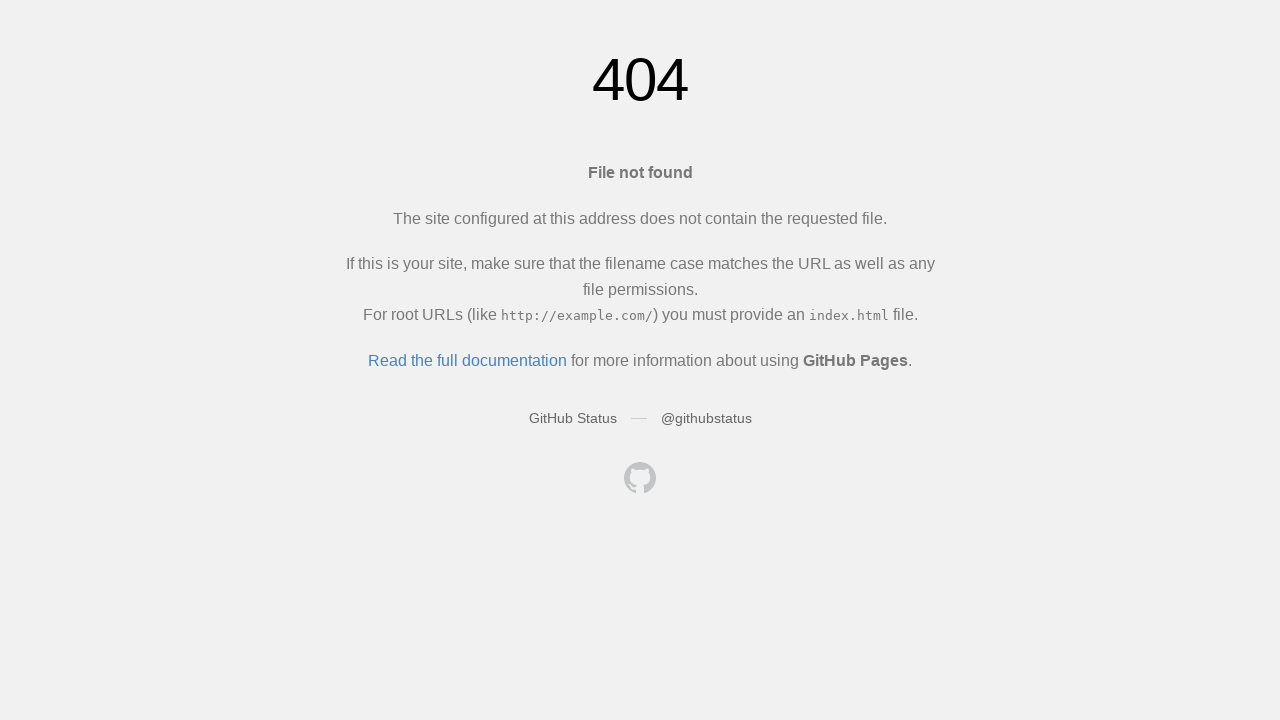

Retrieved text content from Automation page body
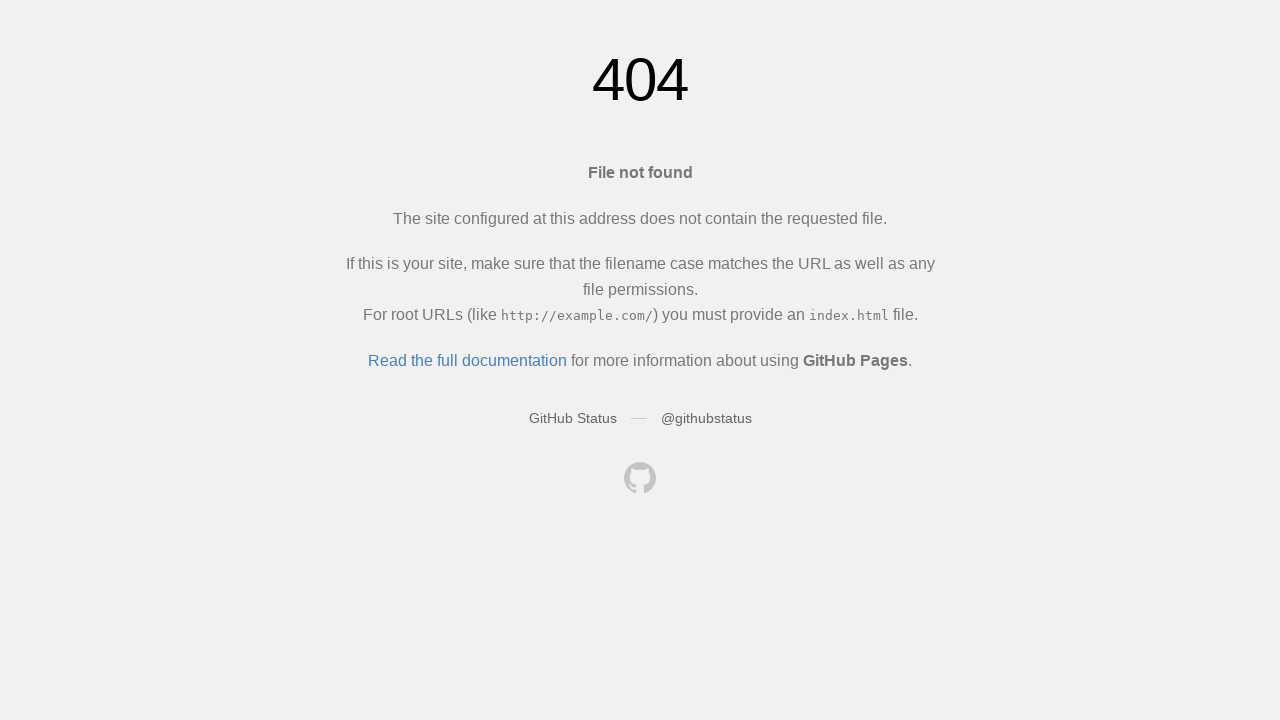

Verified that async.html and Automation page have different text content
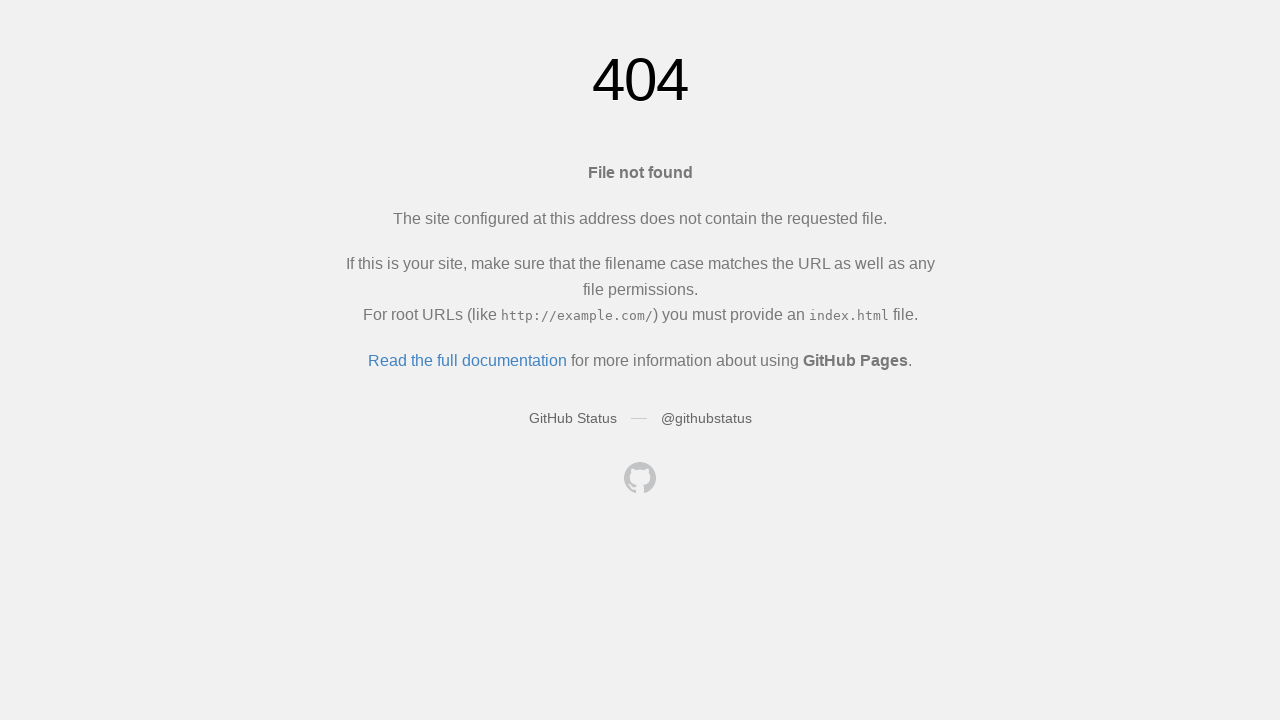

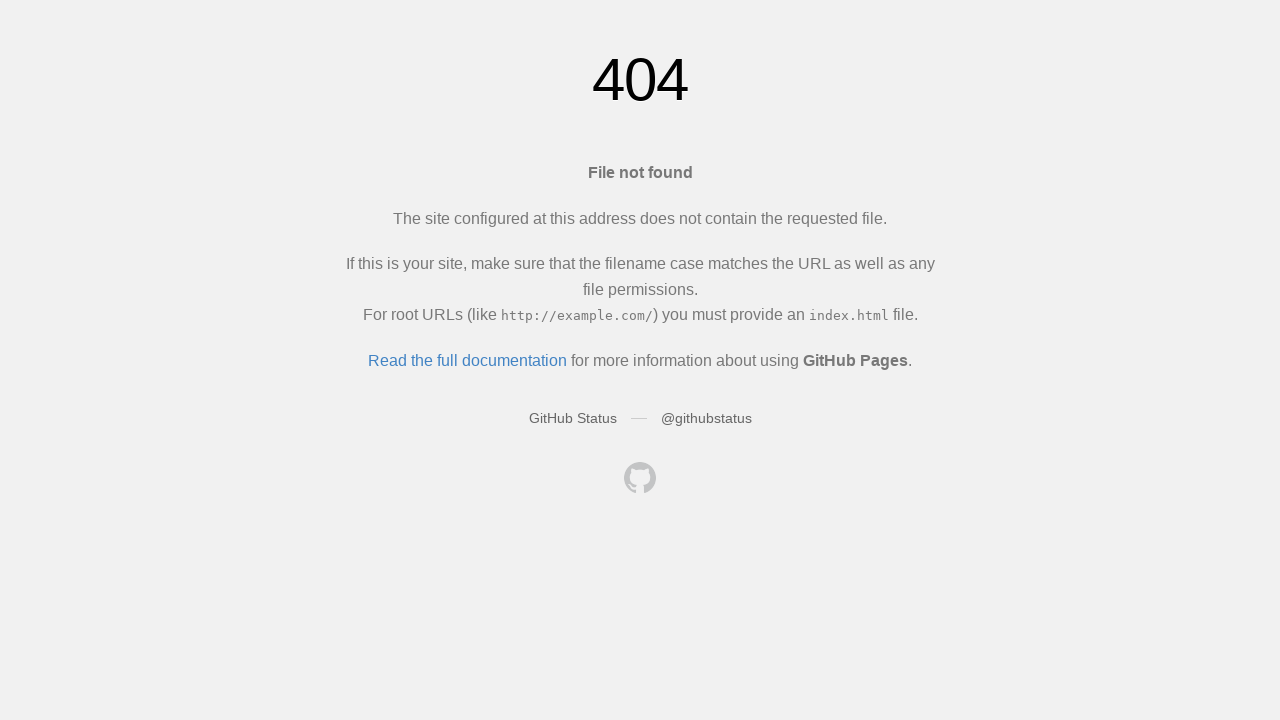